Tests form interaction on an Angular practice page by clicking a checkbox and filling in name and email fields using various locator strategies

Starting URL: https://rahulshettyacademy.com/angularpractice

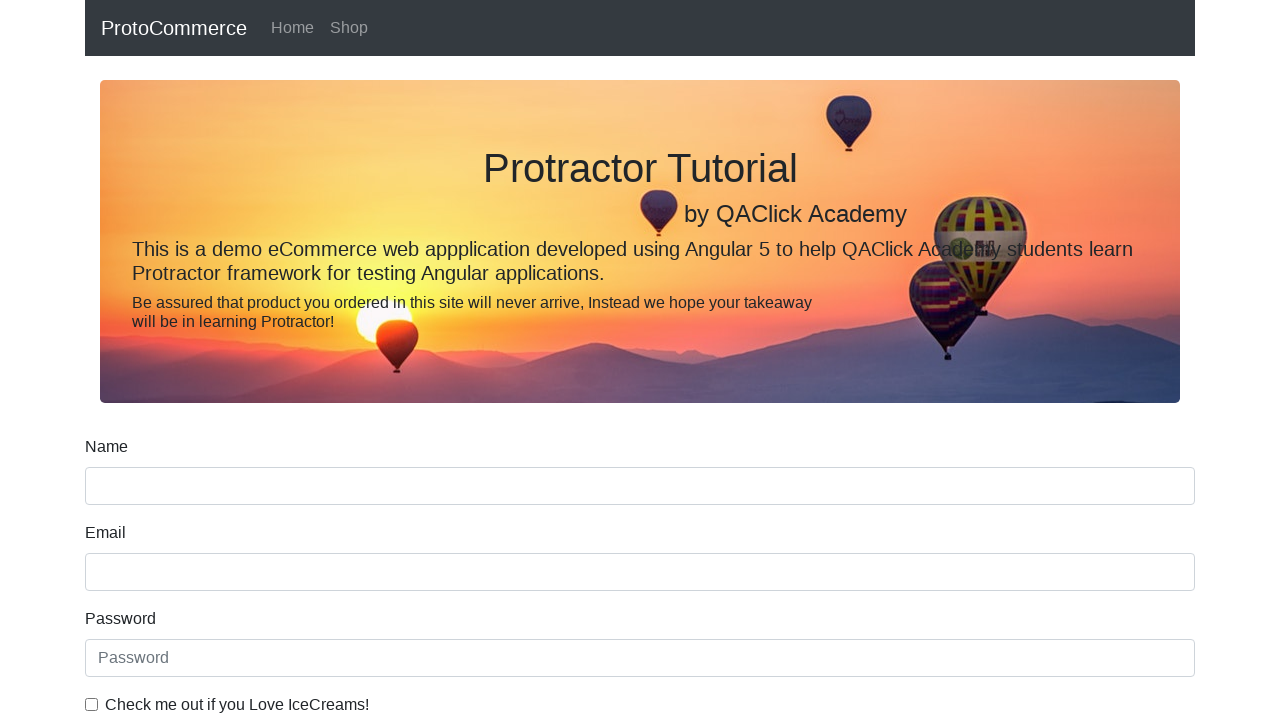

Clicked checkbox with id 'exampleCheck1' at (92, 704) on #exampleCheck1
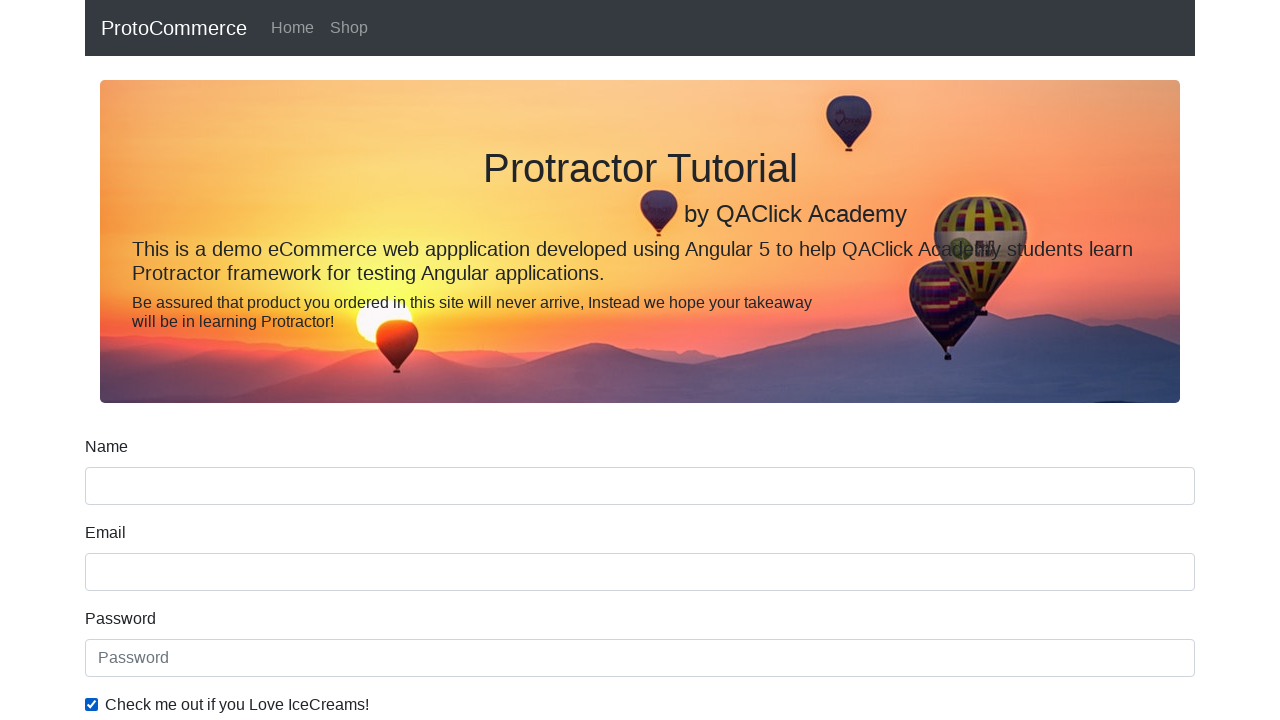

Filled name field with 'Ajay' on input[name='name']
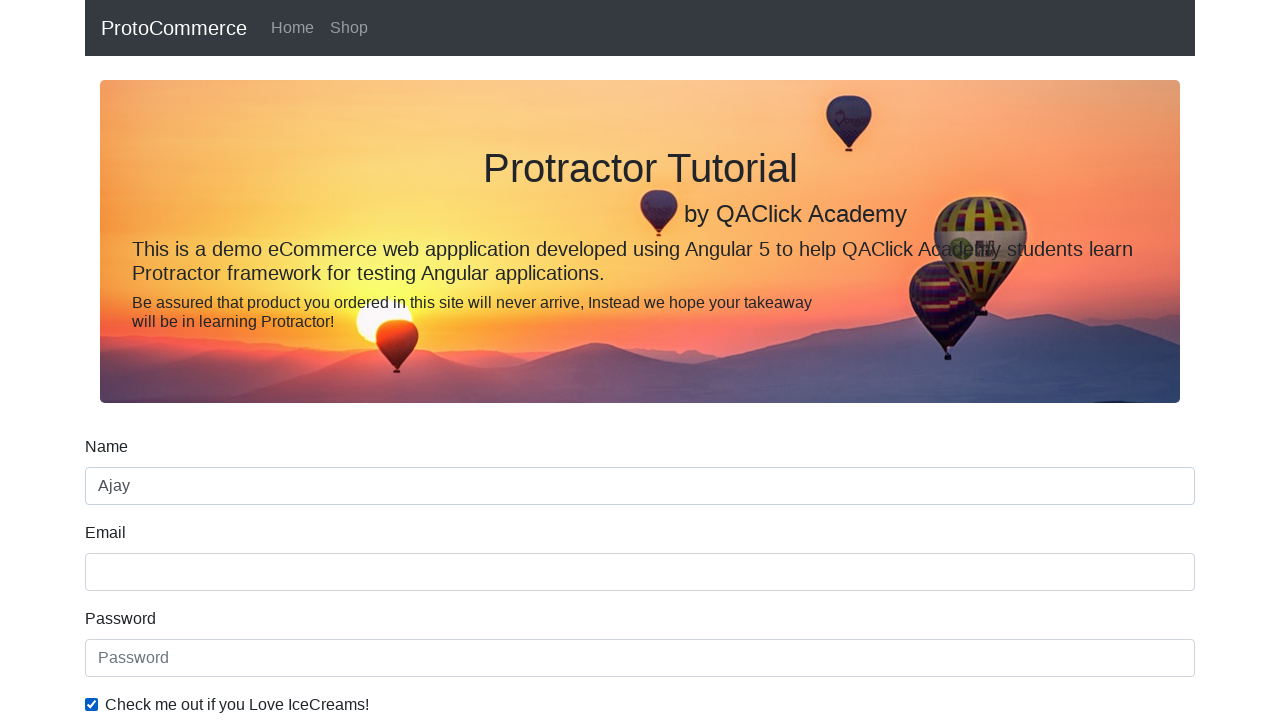

Filled email field with 'ajay.sharma@example.com' on input[name='email']
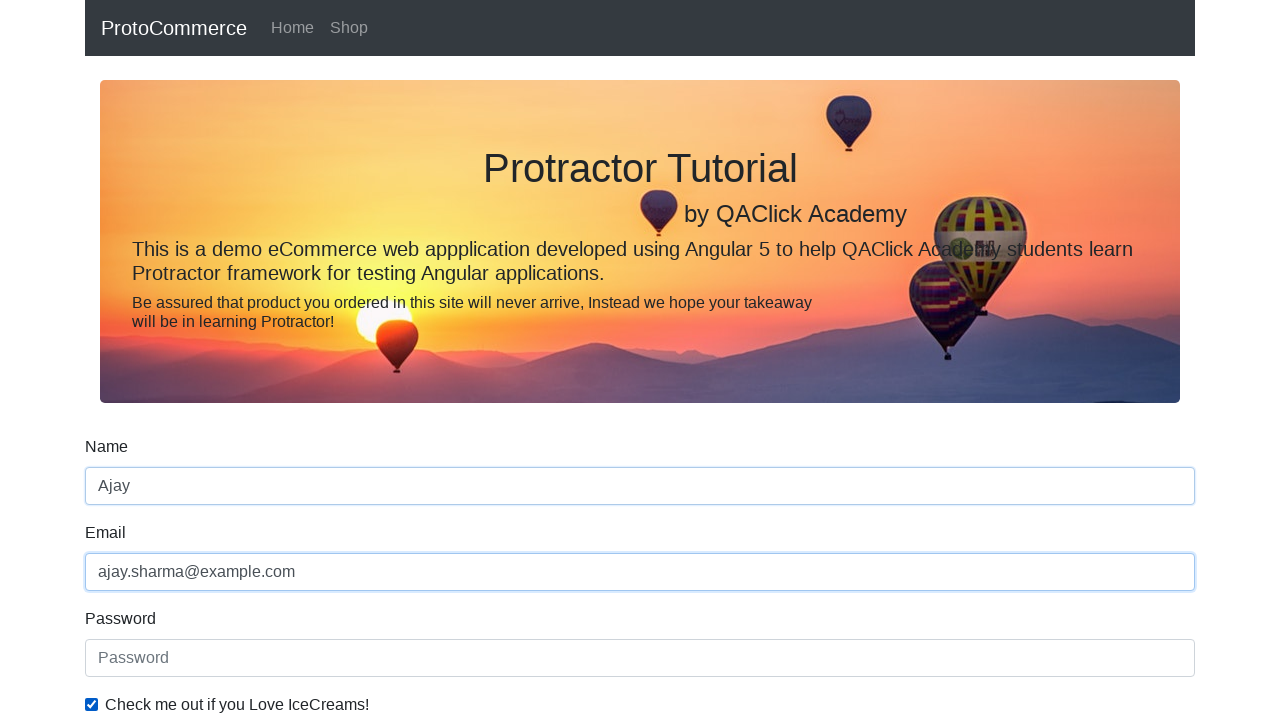

Filled name field with 'Ajay' again on input[name='name']
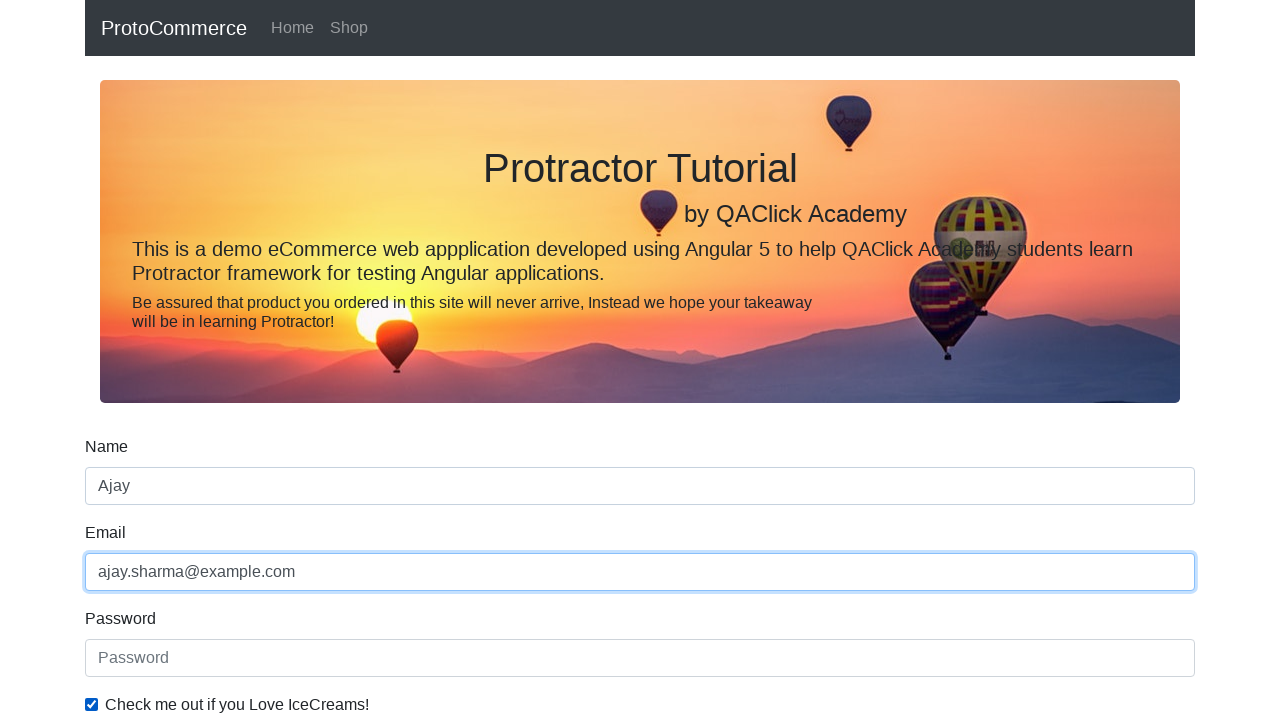

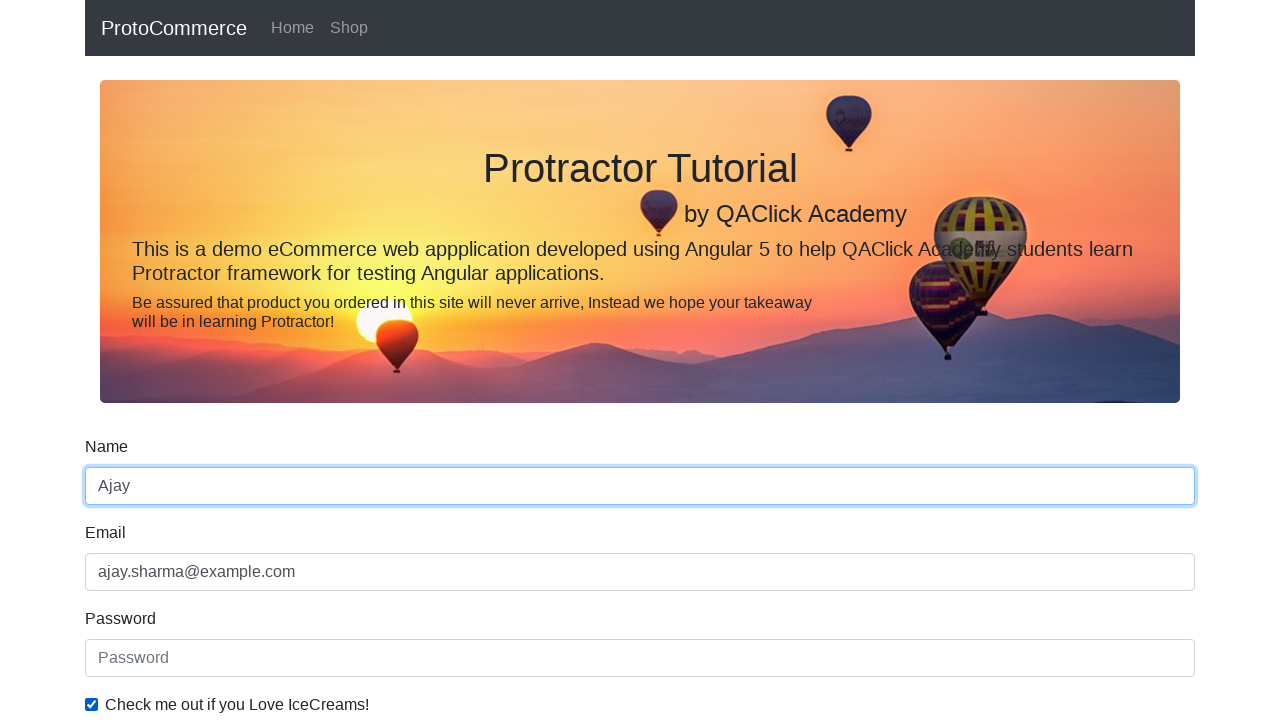